Tests a registration form by filling in first name, last name, and email fields

Starting URL: https://grotechminds.com/registeration-form/

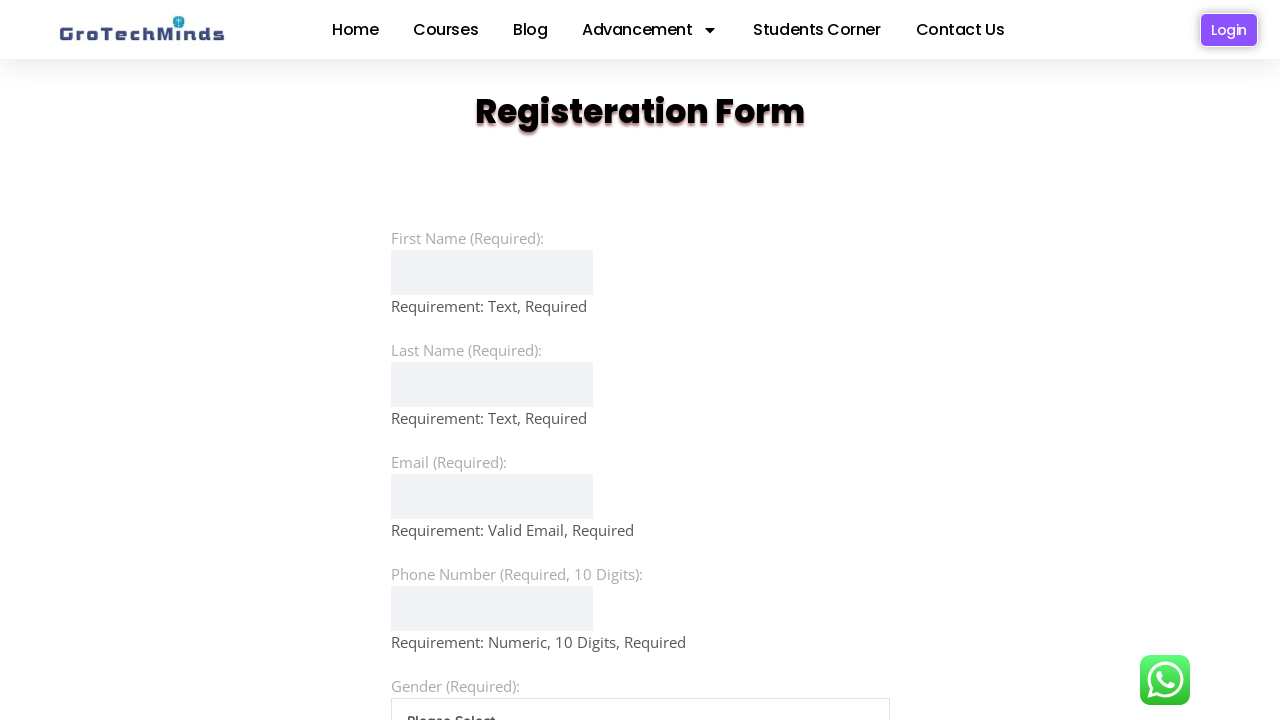

Filled first name field with 'Disha' on input[name='firstName']
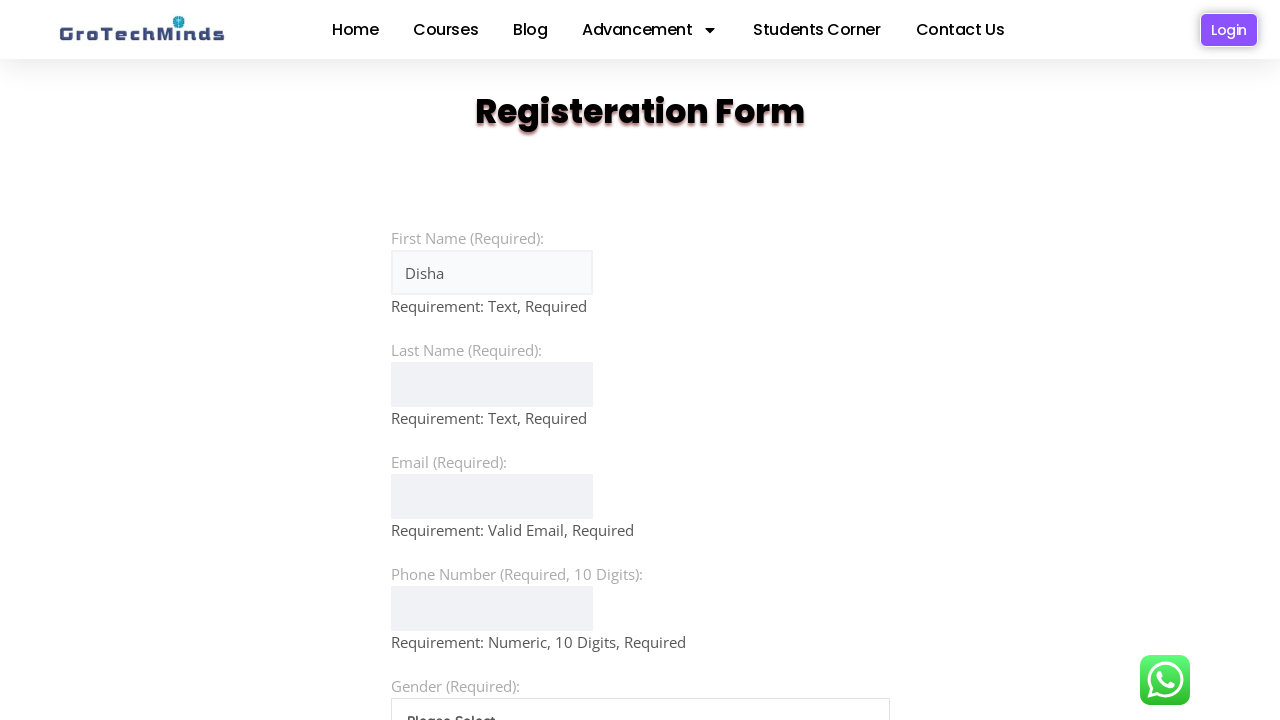

Filled last name field with 'Chauhan' on input[name='lastName']
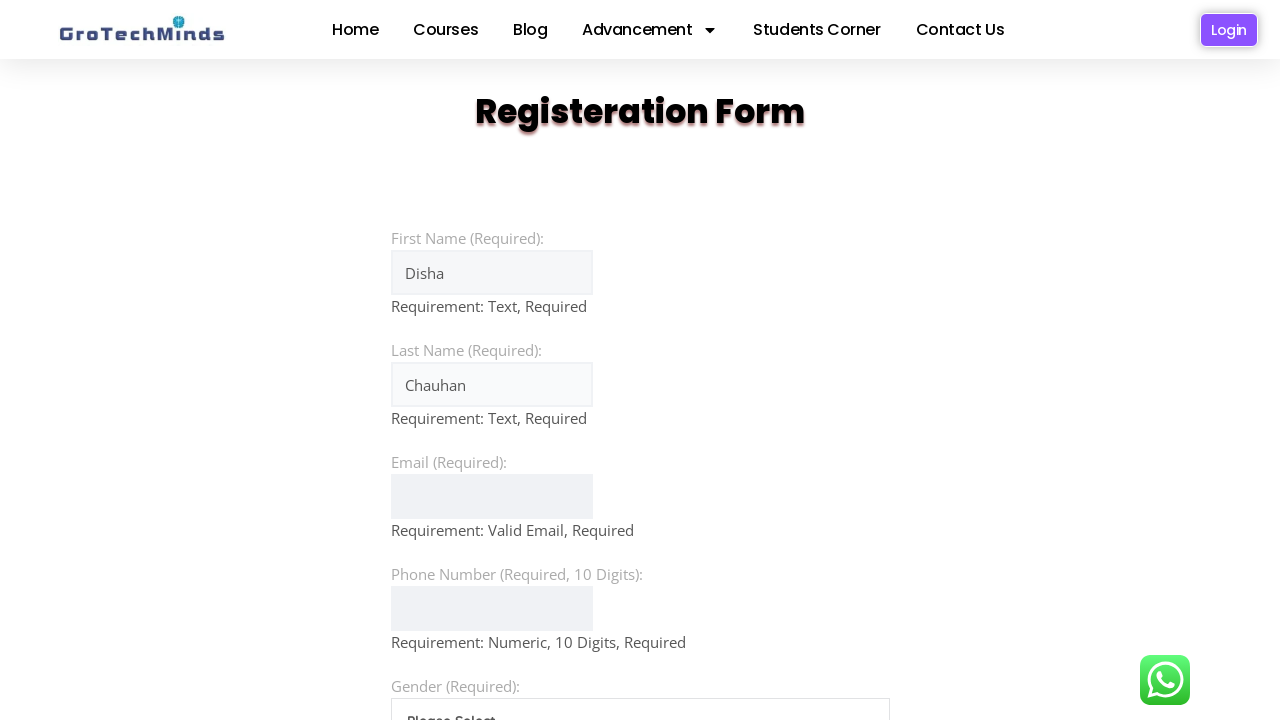

Filled email field with 'disha.chauhan@example.com' on input[name='email']
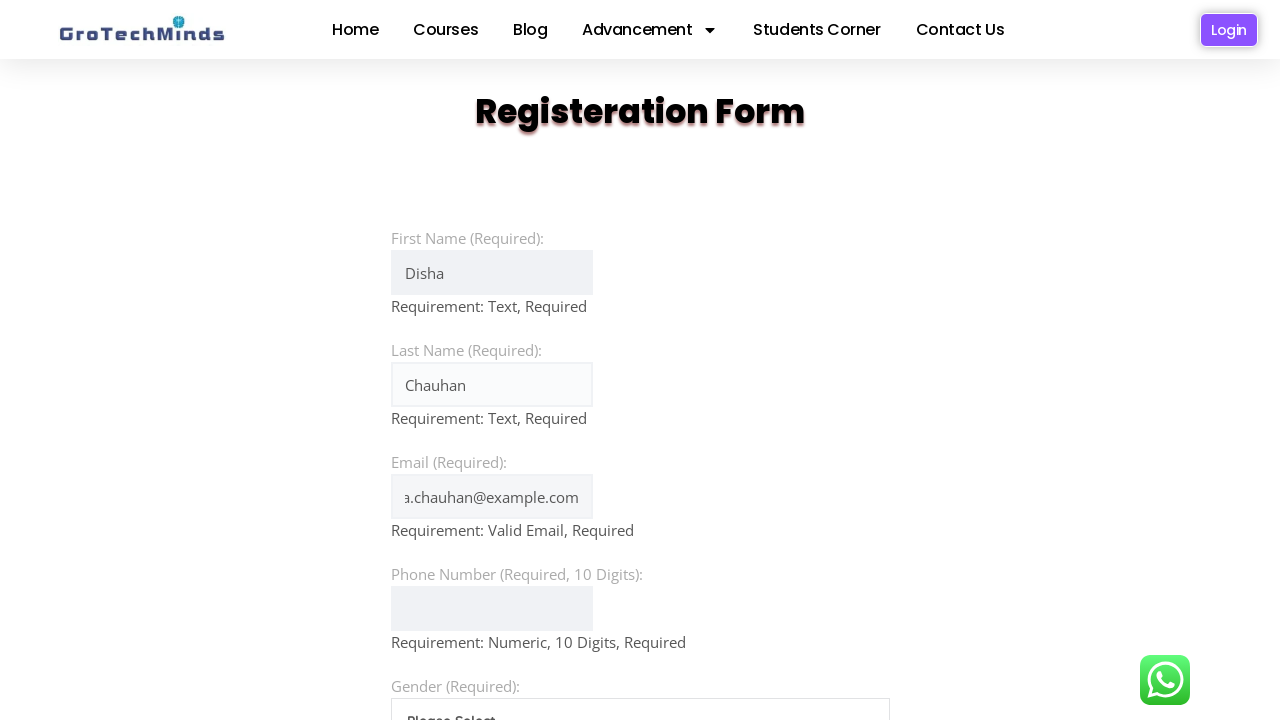

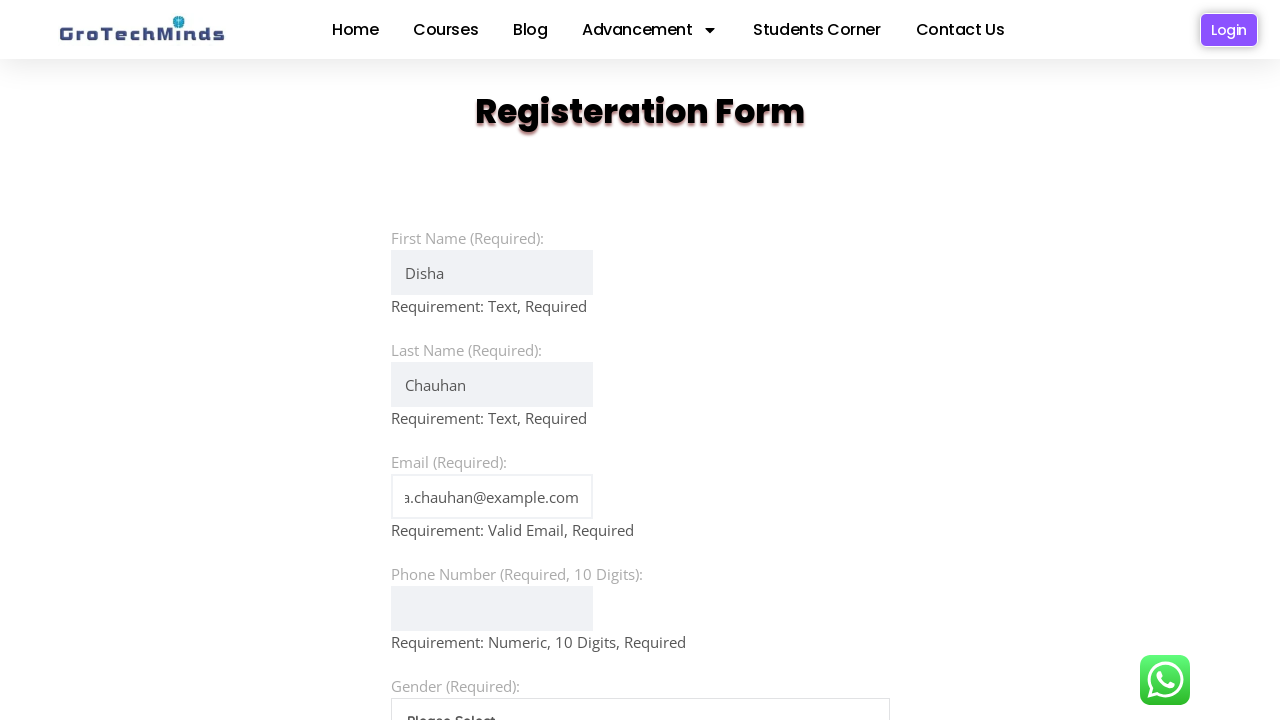